Tests right-click (context menu) functionality by performing a context click on a designated element on a jQuery context menu demo page

Starting URL: https://swisnl.github.io/jQuery-contextMenu/demo.html

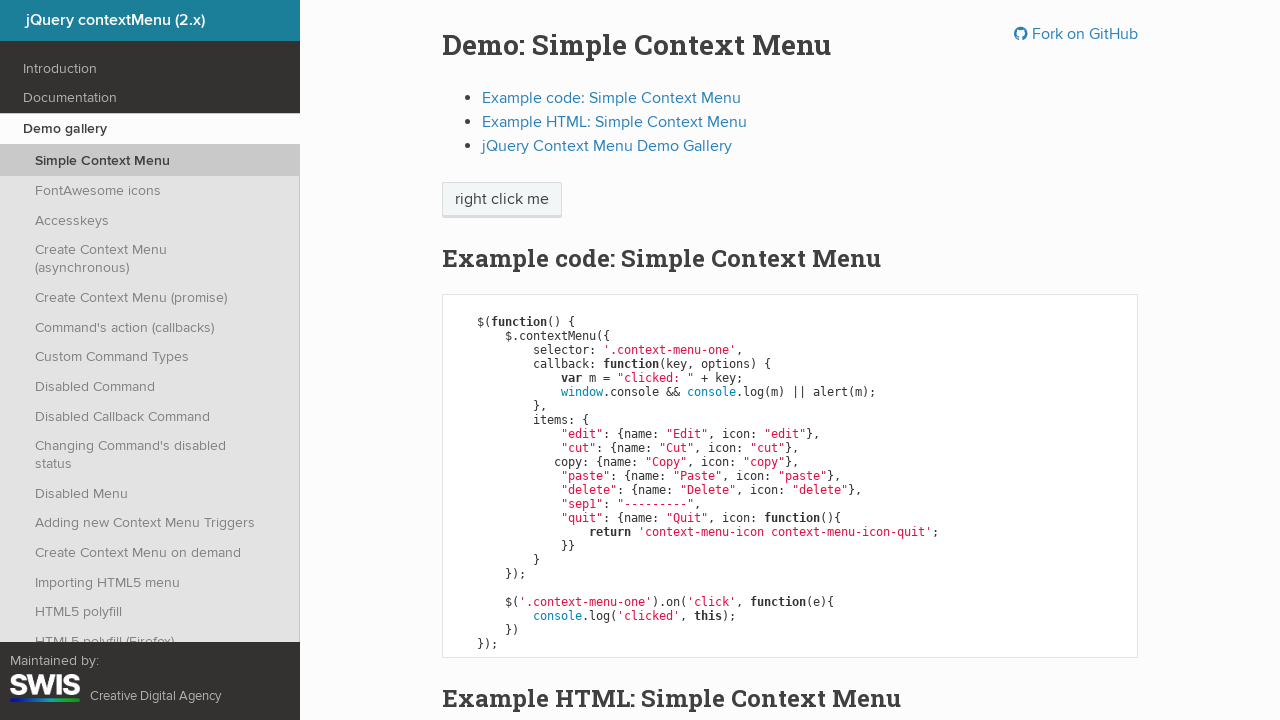

Located the 'right click me' element
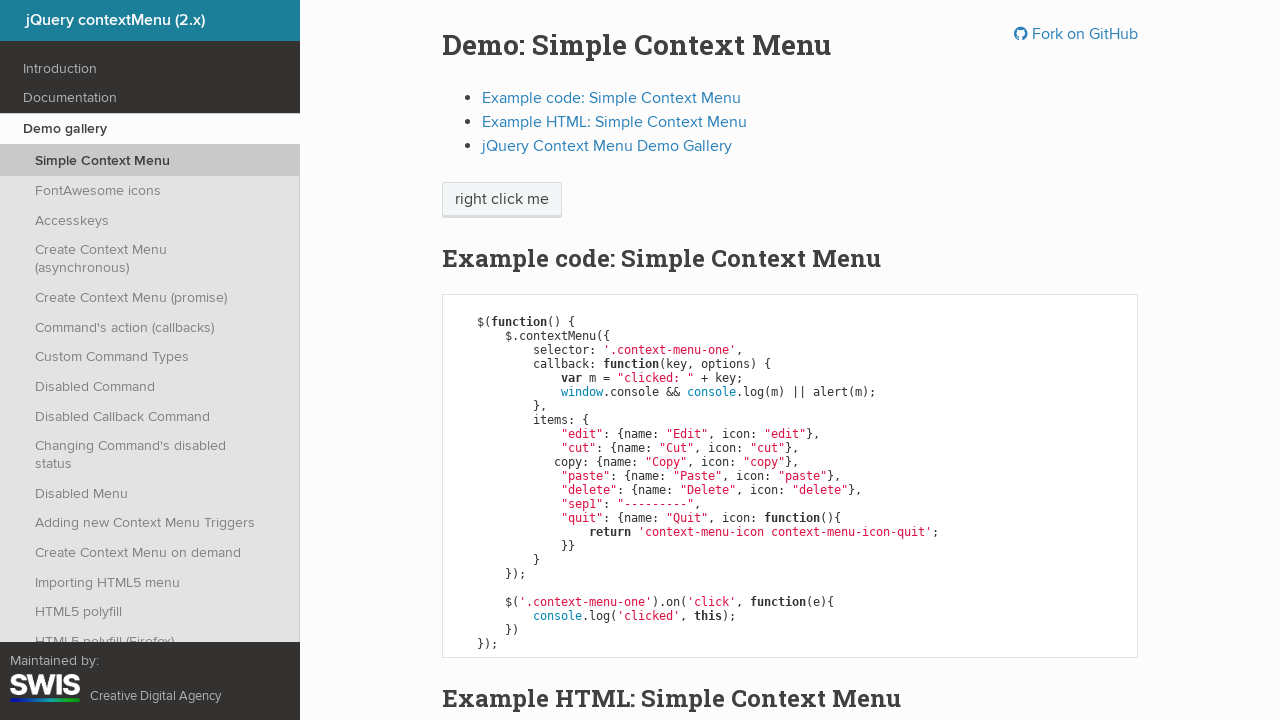

Performed right-click (context click) on the element at (502, 200) on xpath=//span[contains(text(),'right click me')]
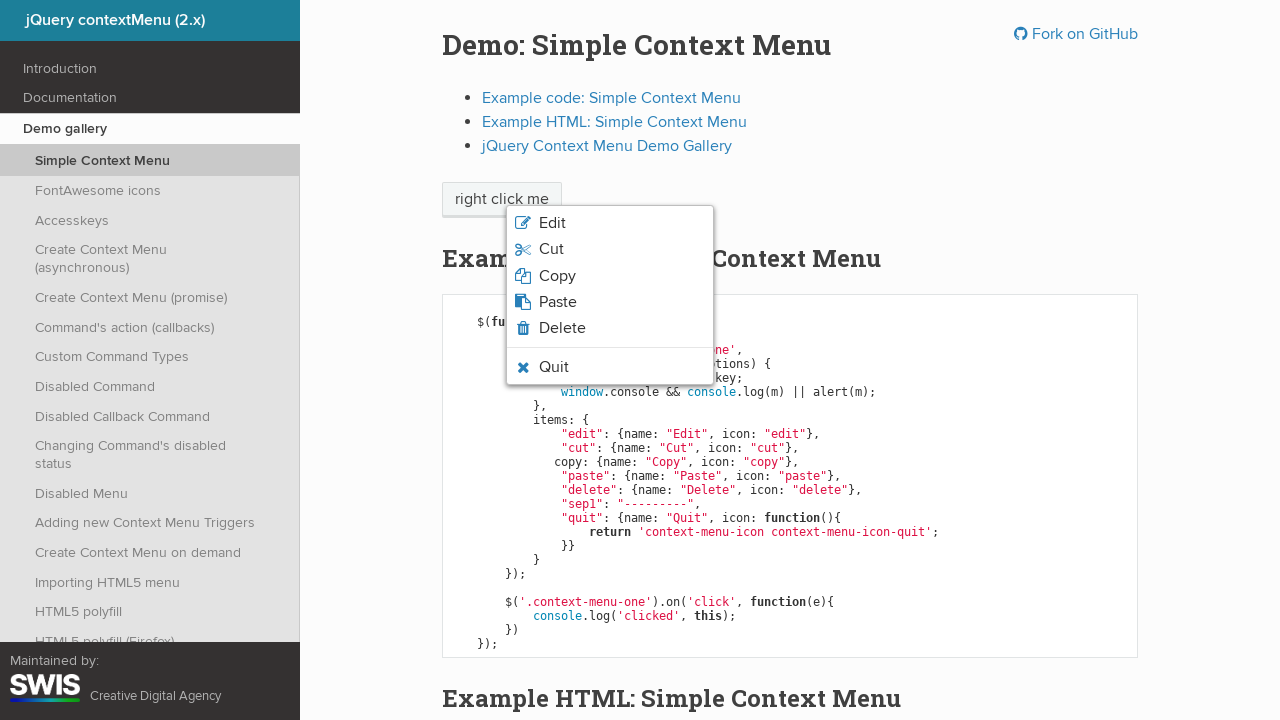

Context menu appeared and became visible
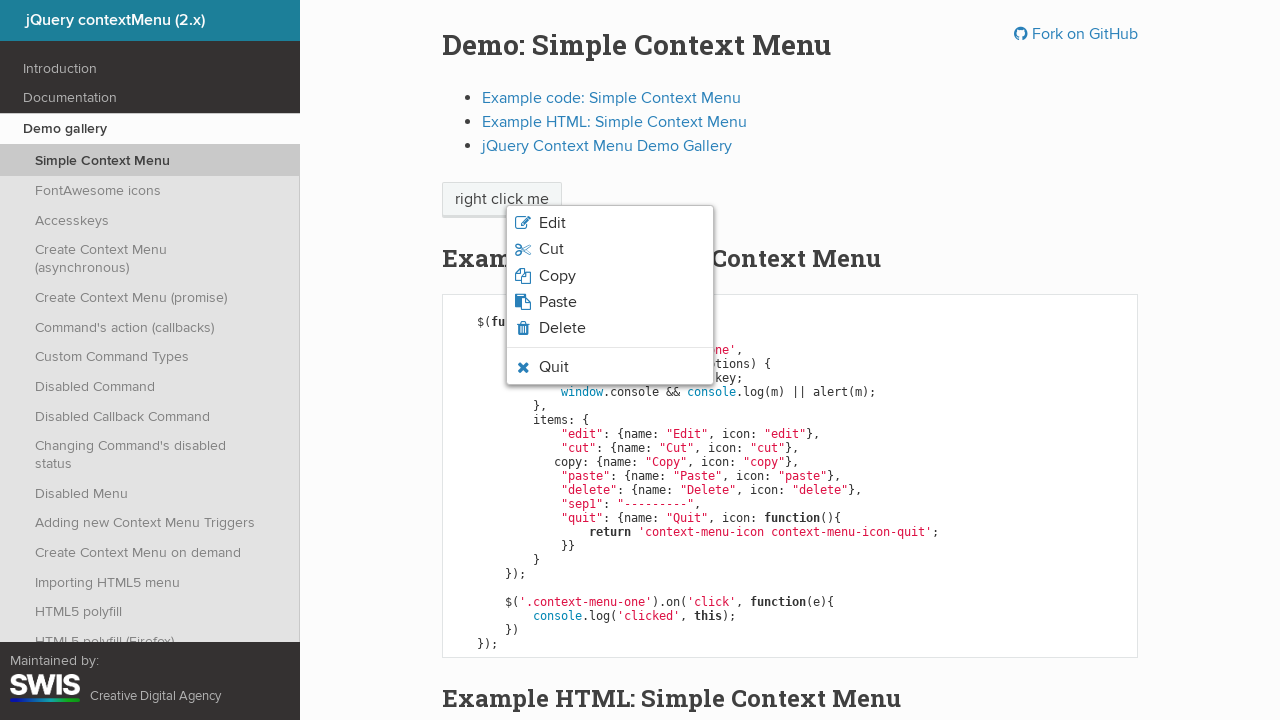

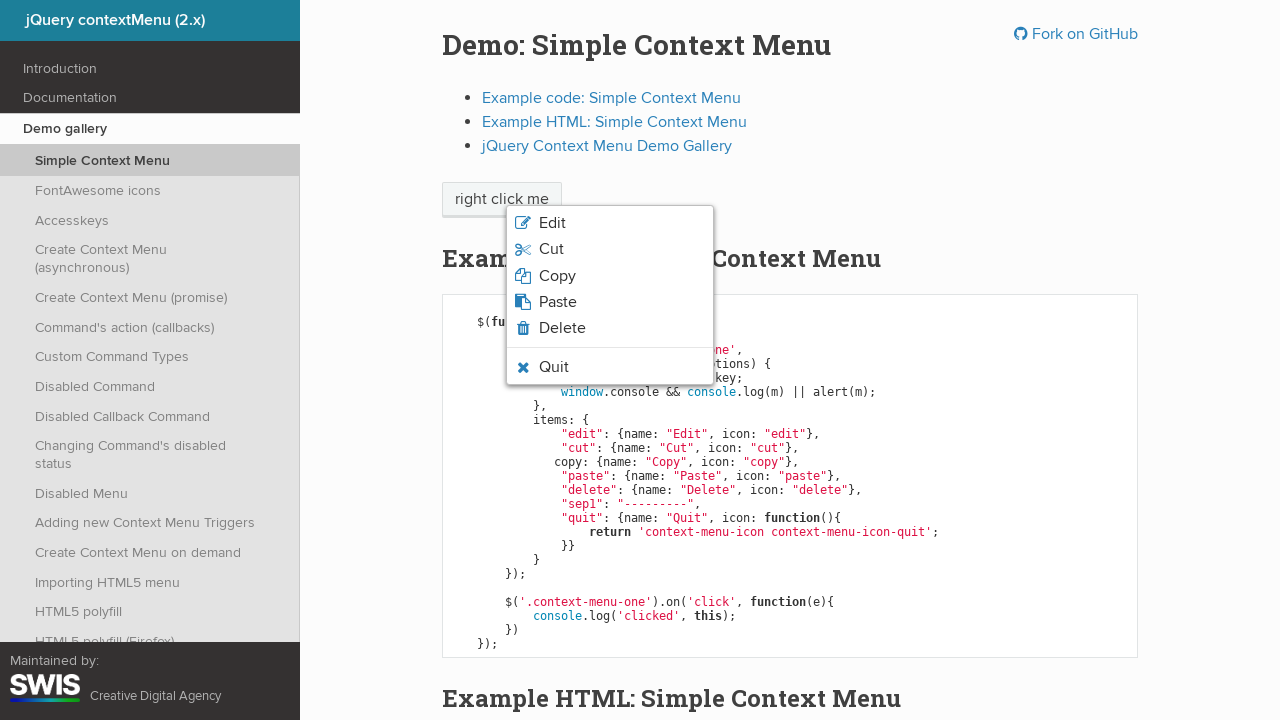